Tests various click actions including single click, double click, and right click on different buttons

Starting URL: http://sahitest.com/demo/clicks.htm

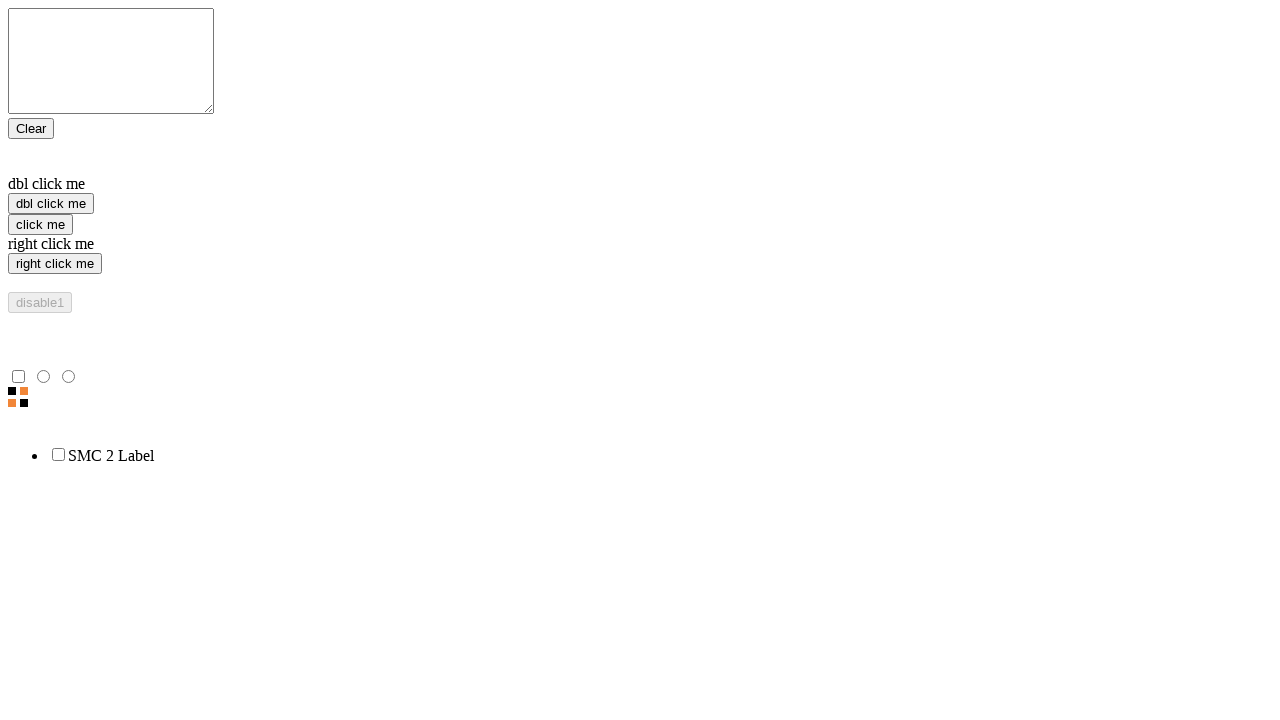

Navigated to clicks demo page
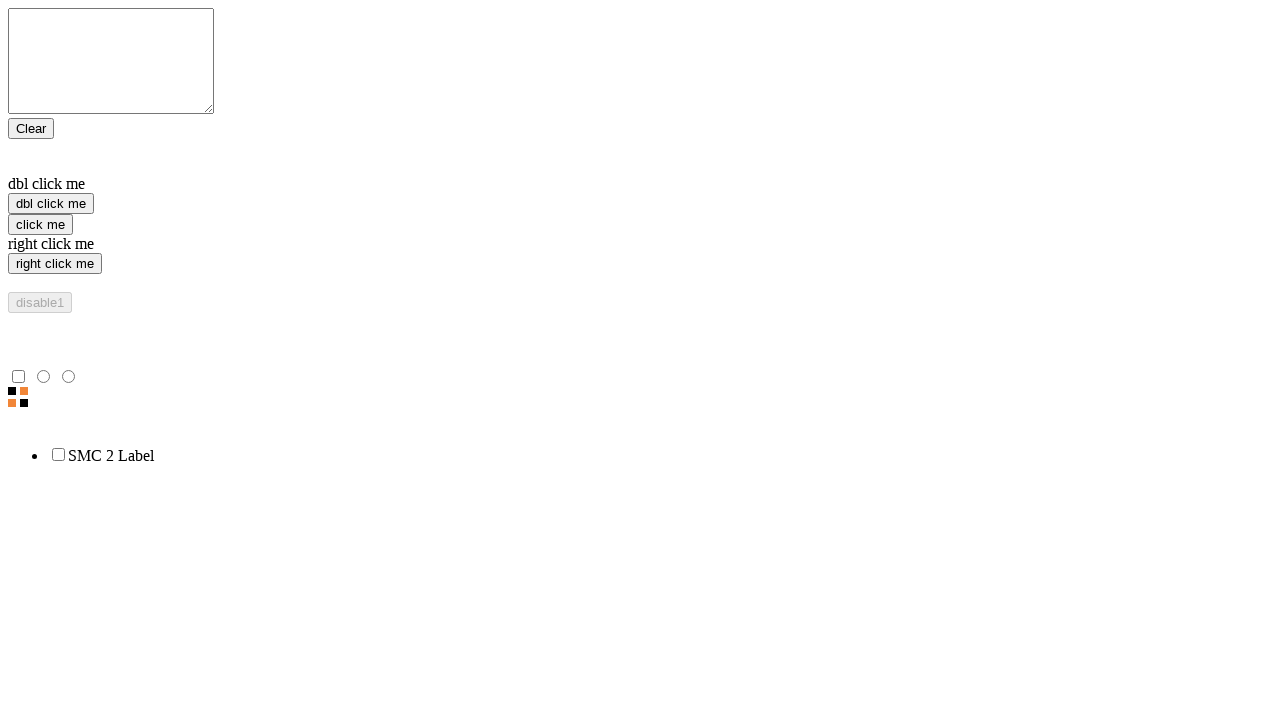

Located single click button
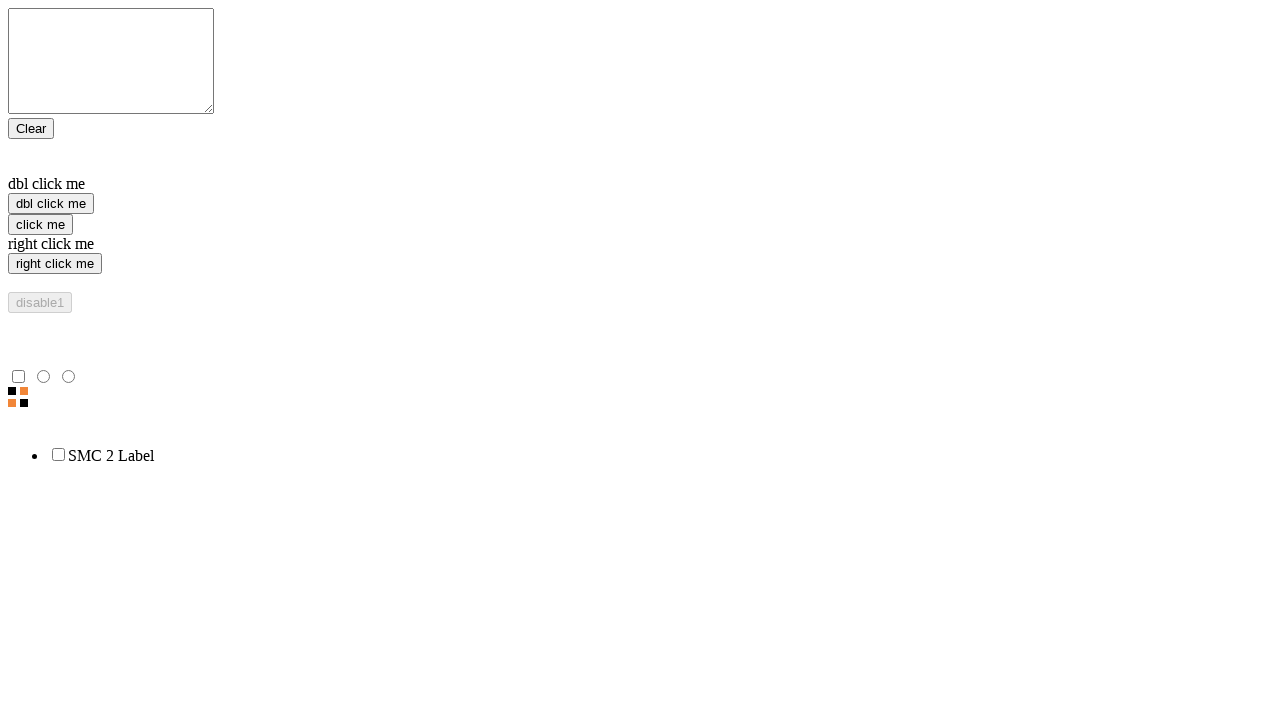

Located double click button
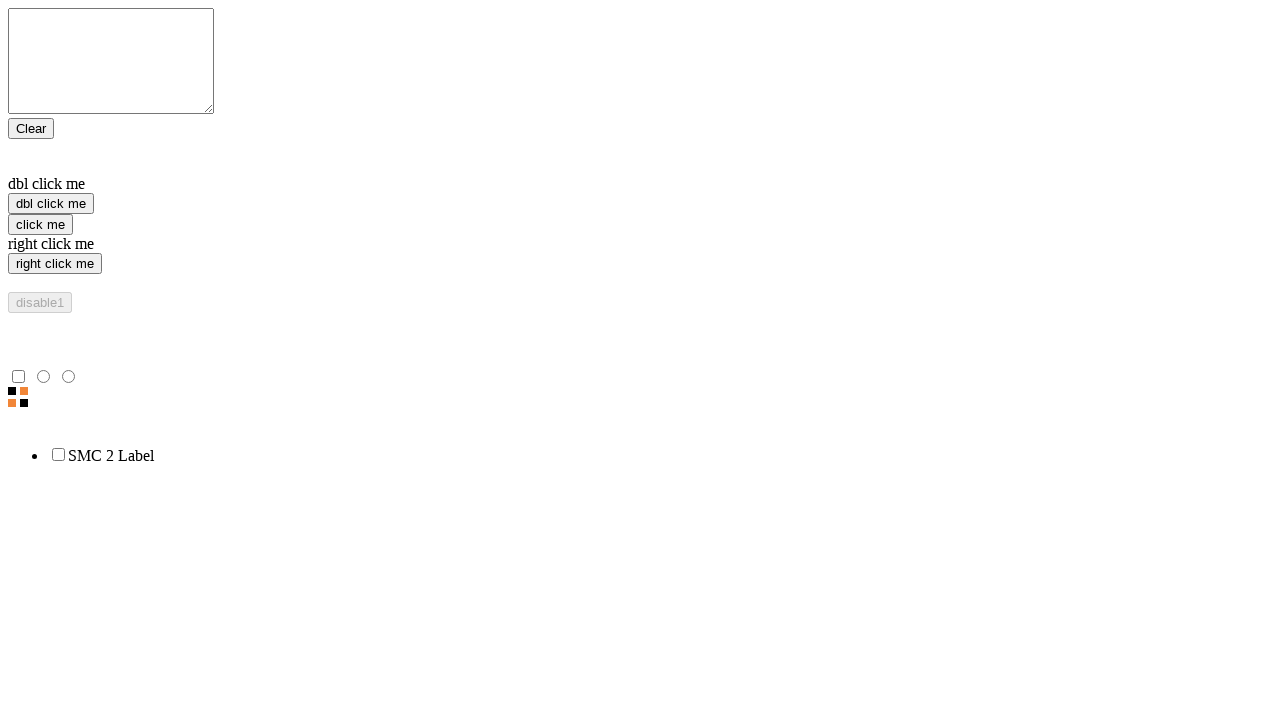

Located right click button
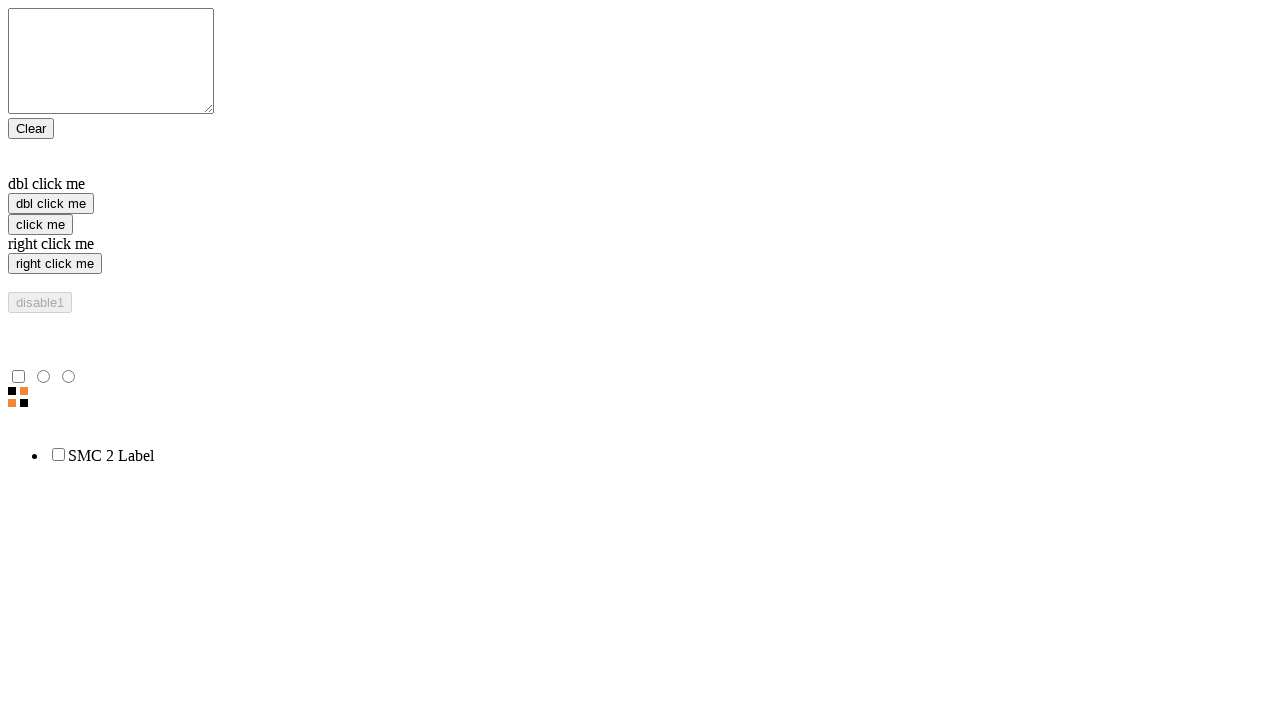

Performed single click on 'click me' button at (40, 224) on xpath=//input[@value='click me']
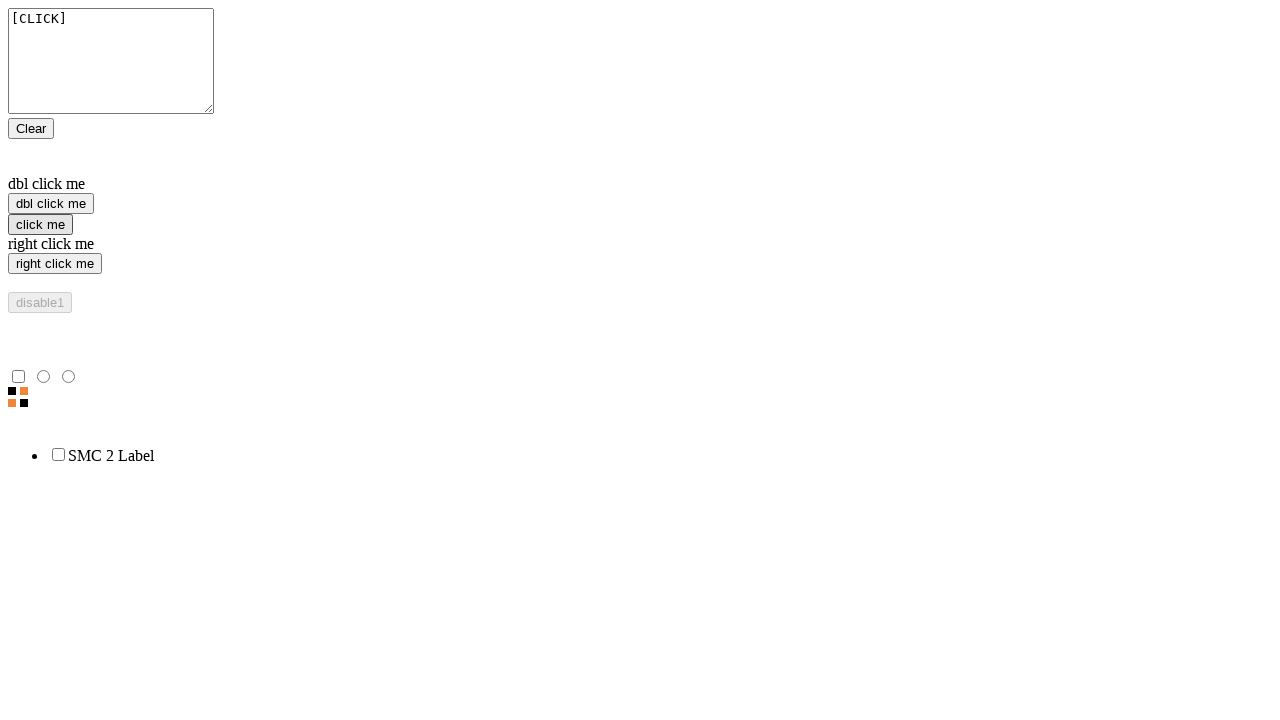

Performed double click on 'dbl click me' button at (51, 204) on xpath=//input[@value='dbl click me']
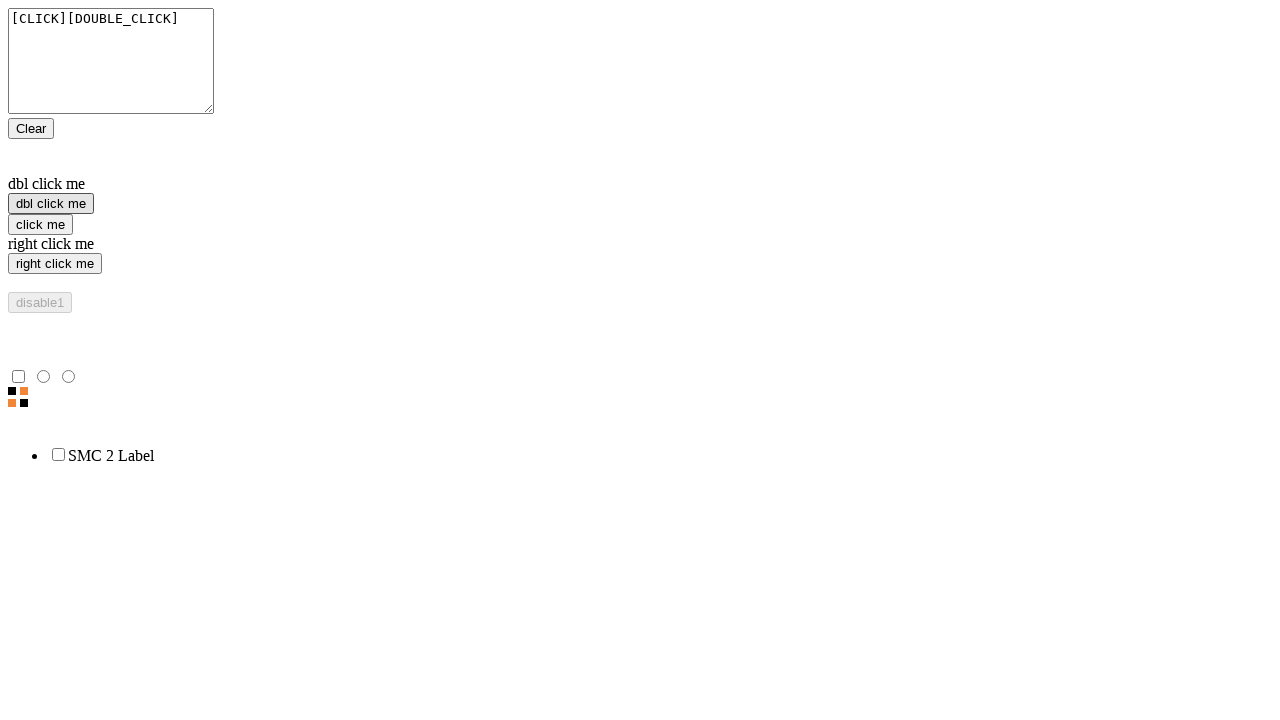

Performed right click on 'right click me' button at (55, 264) on xpath=//input[@value='right click me']
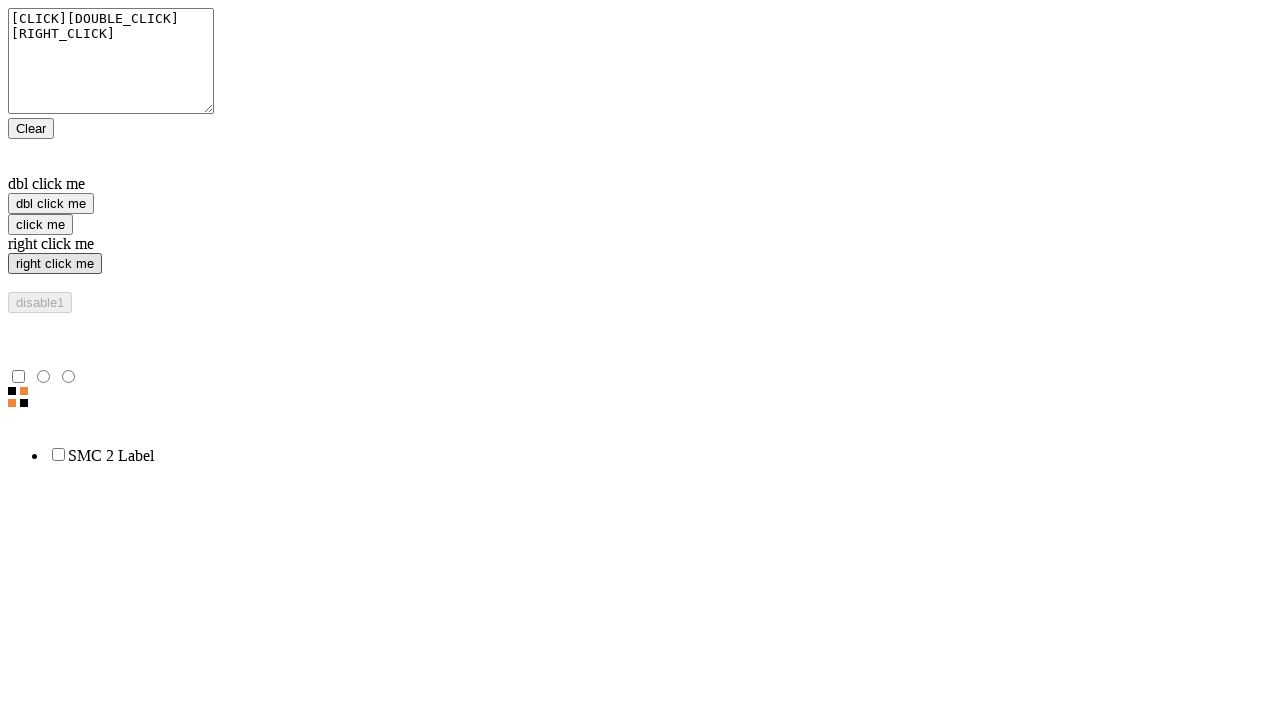

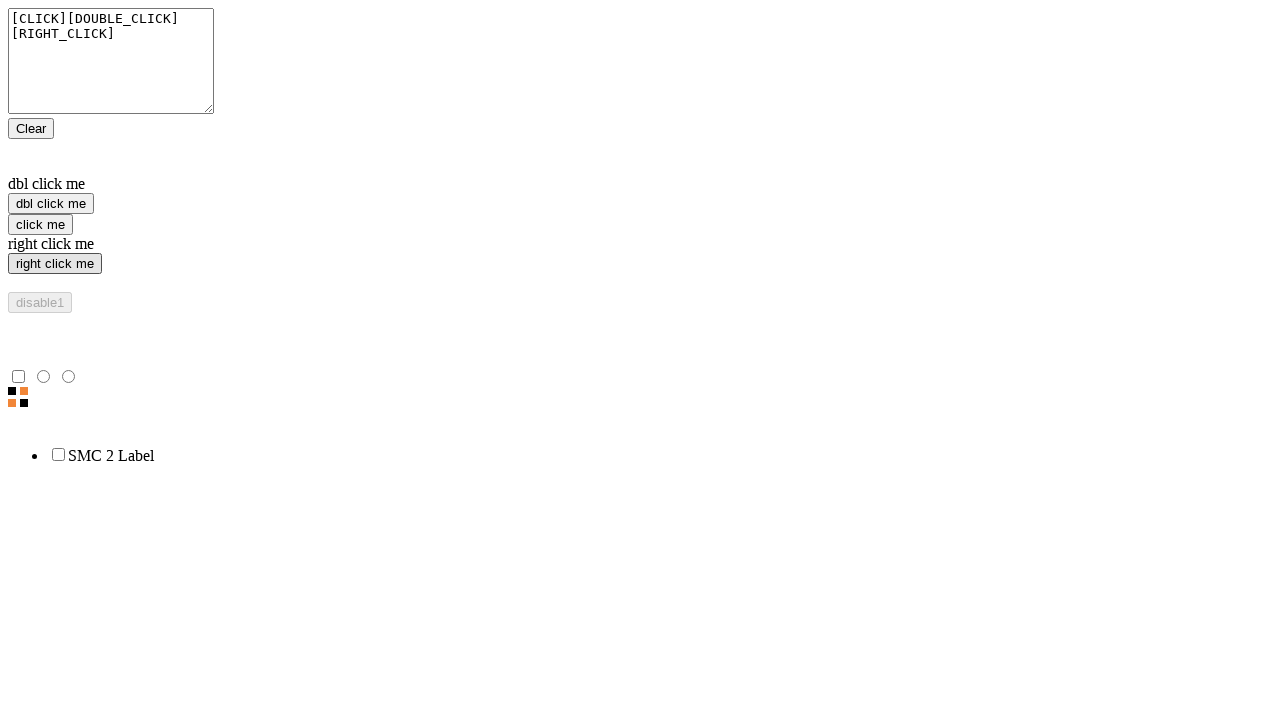